Changes the Steam store language by clicking the language dropdown and selecting a language

Starting URL: https://store.steampowered.com

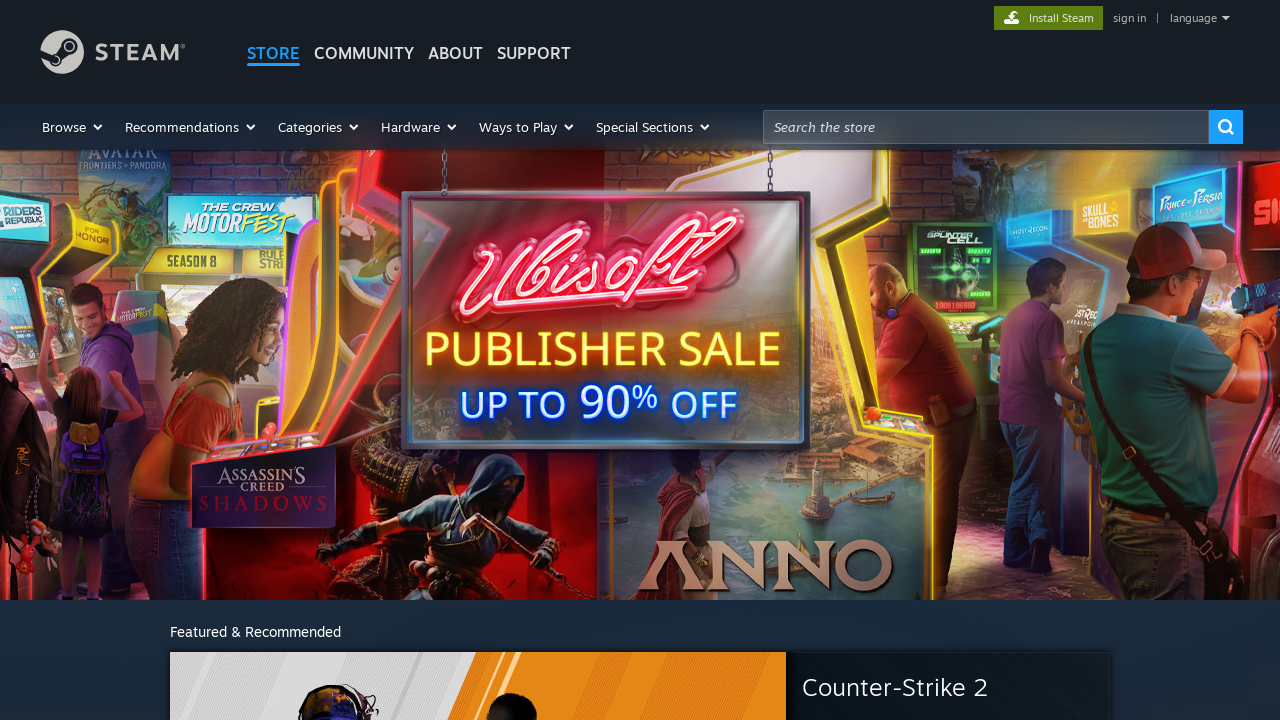

Clicked language dropdown menu at (1194, 18) on #language_pulldown
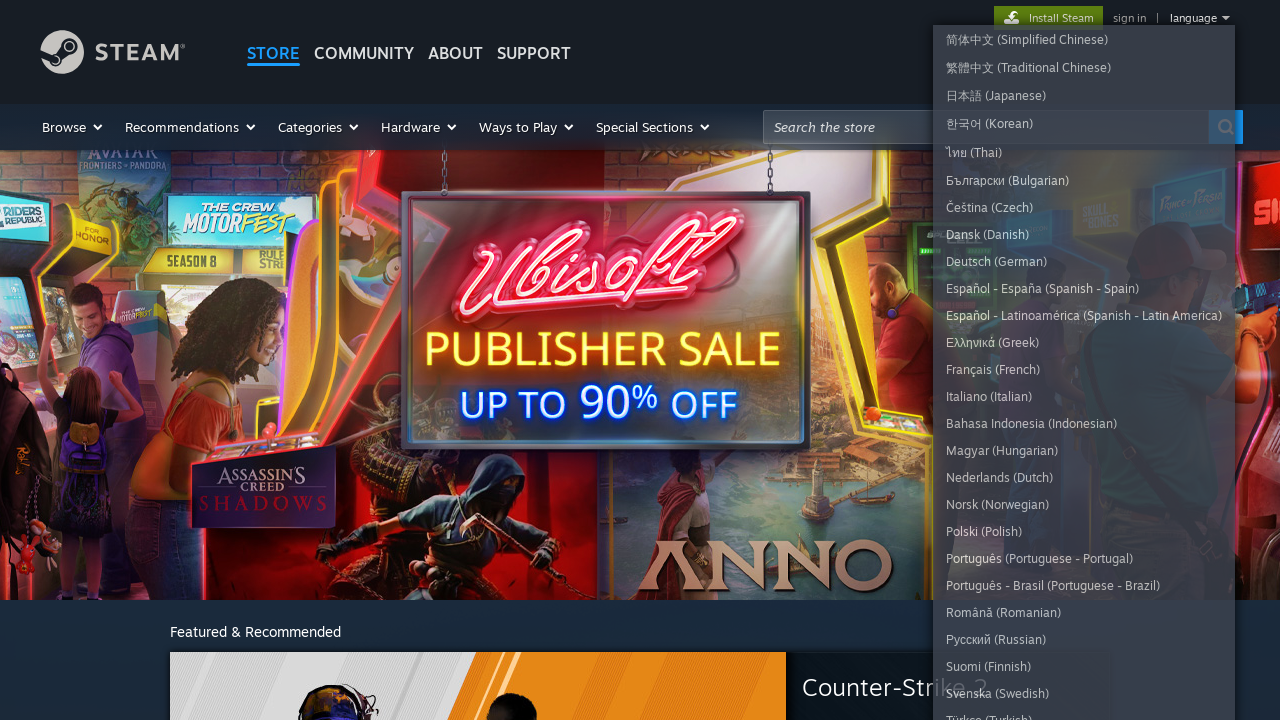

Selected French language from dropdown at (1084, 370) on xpath=//div/a[@href='?l=french']
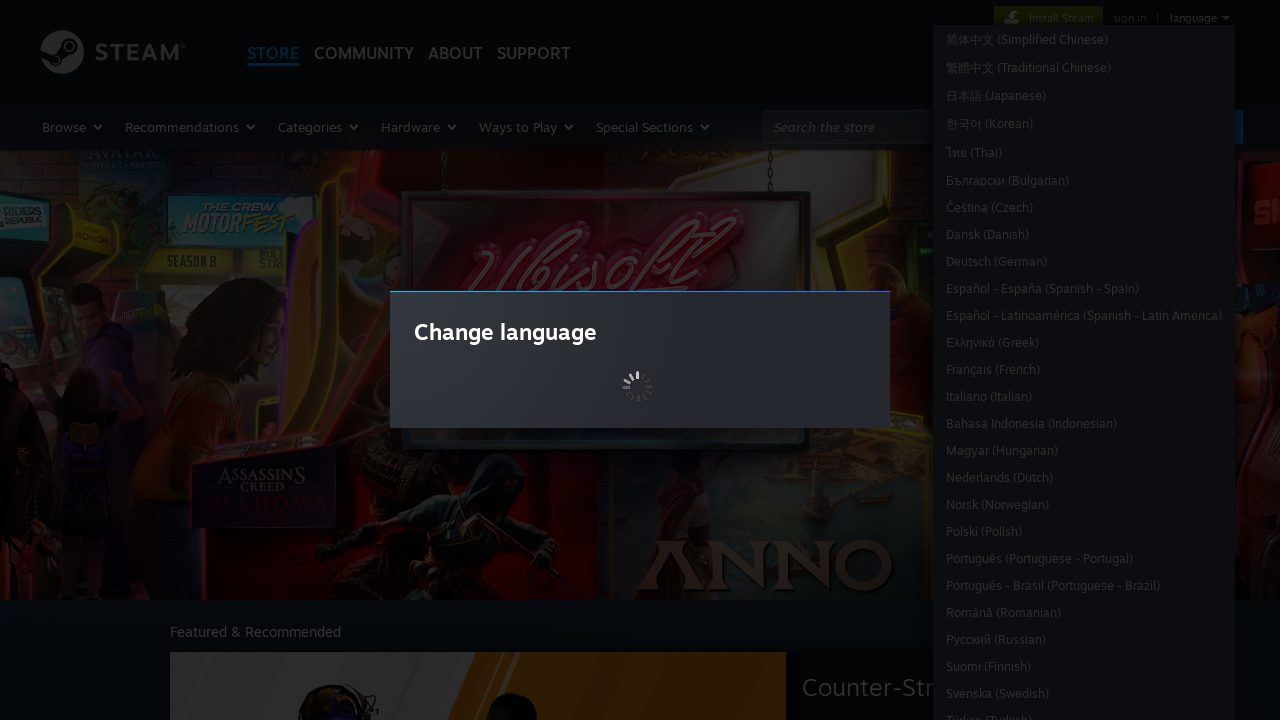

Steam store page reloaded with French language
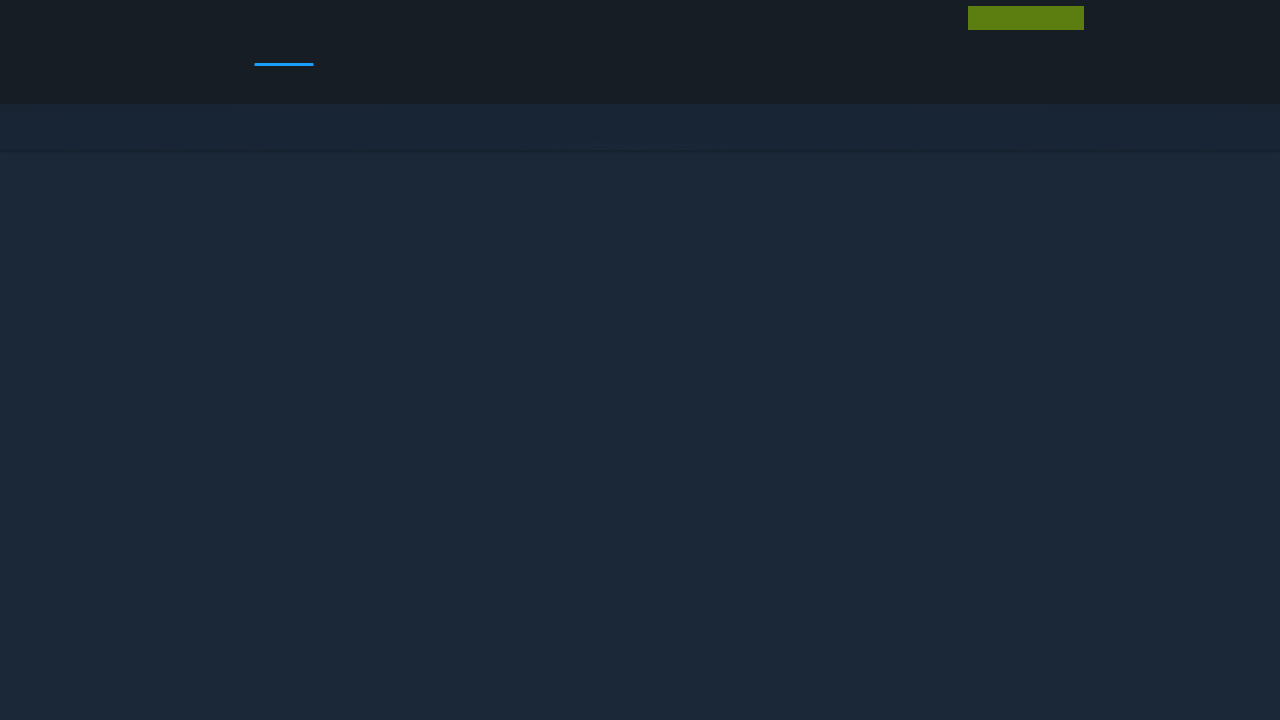

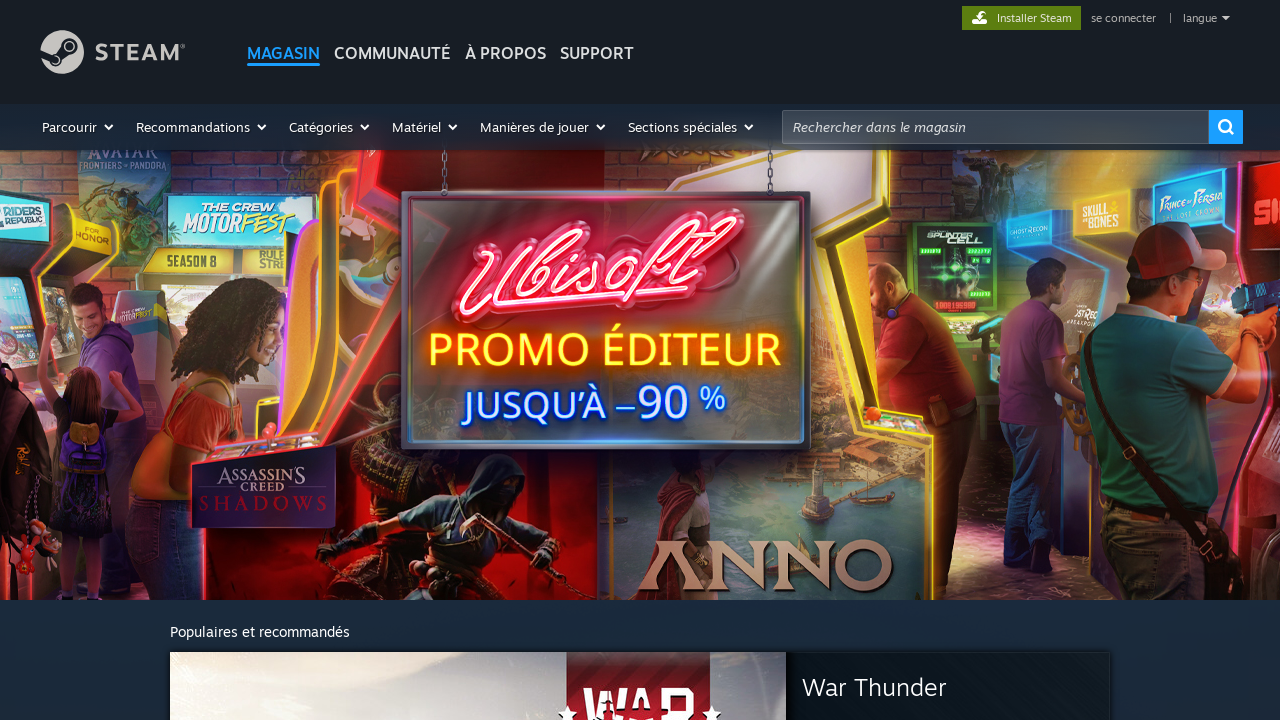